Navigates to the Greens Technology Selenium course content page and waits for it to load

Starting URL: http://greenstech.in/selenium-course-content.html

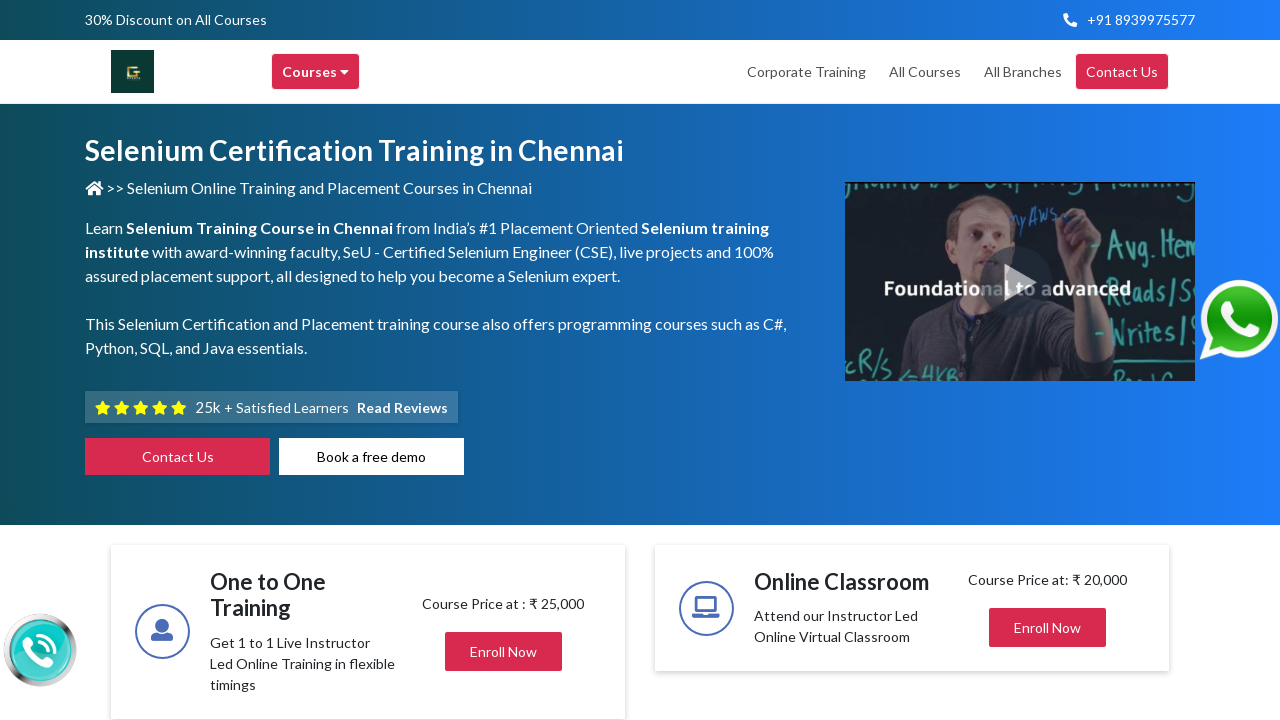

Page DOM content loaded
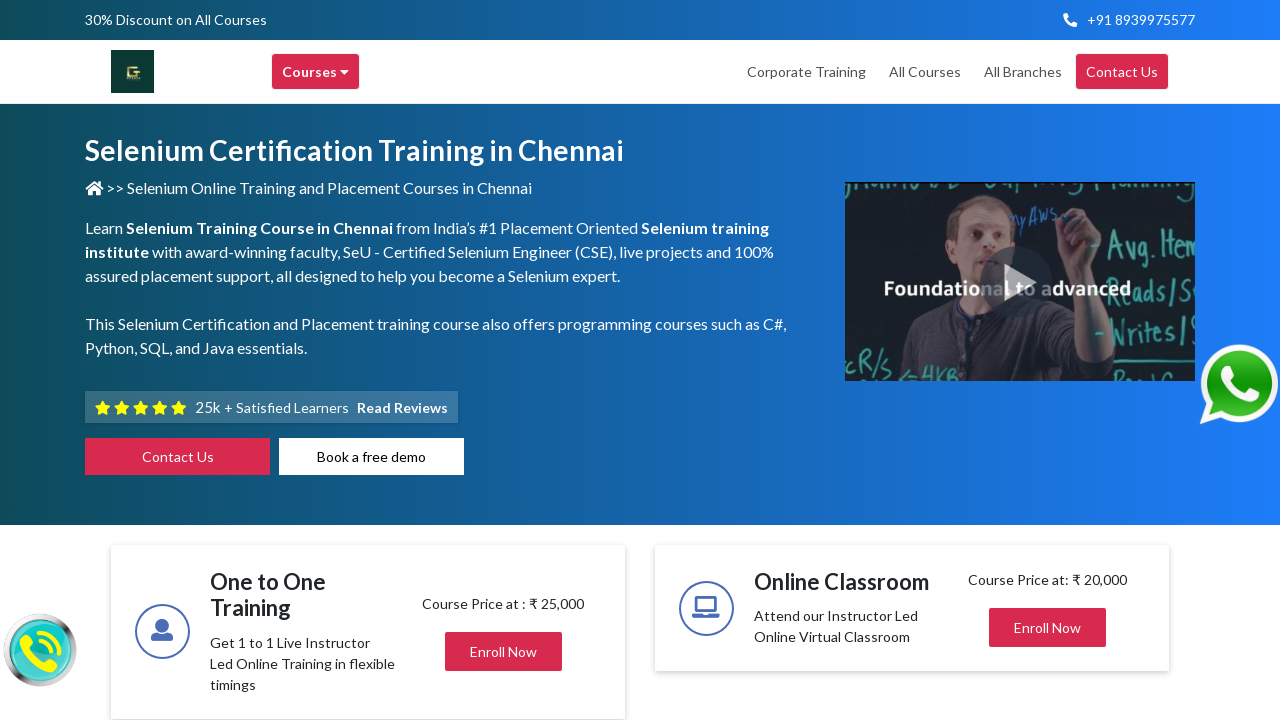

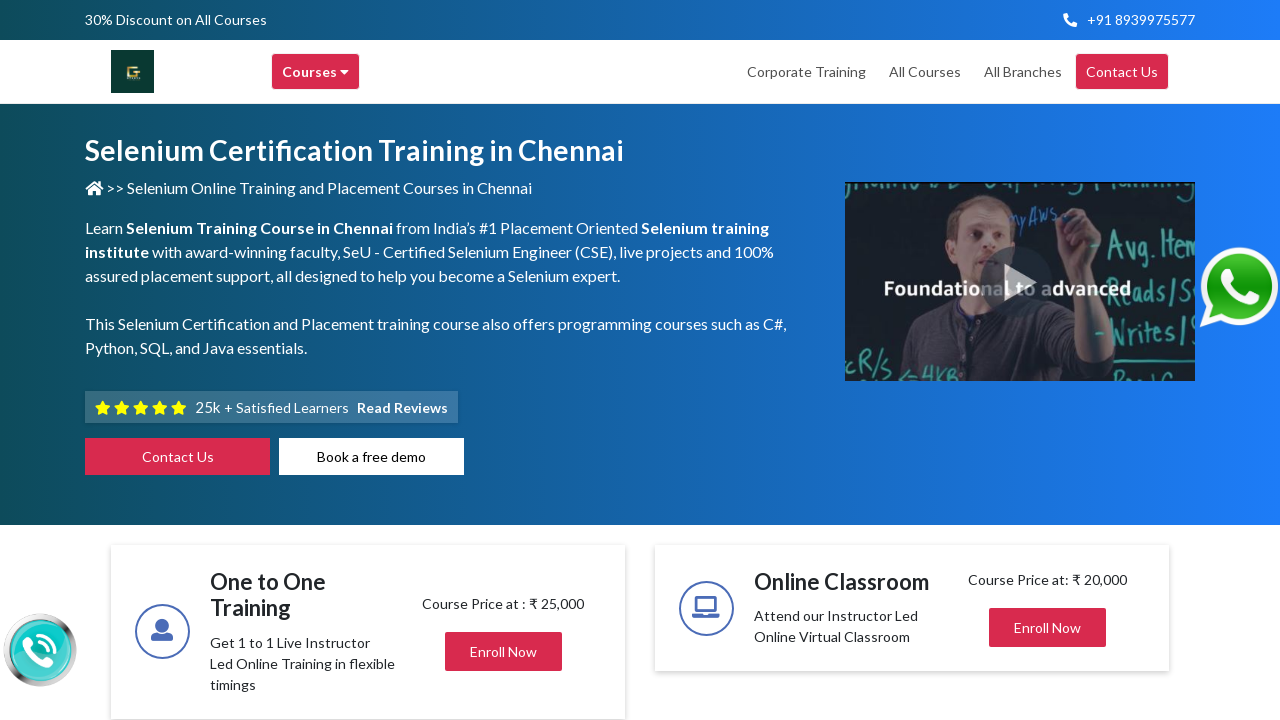